Tests the search functionality on W3Schools by searching for "Python" and verifying that search results are displayed

Starting URL: https://www.w3schools.com/

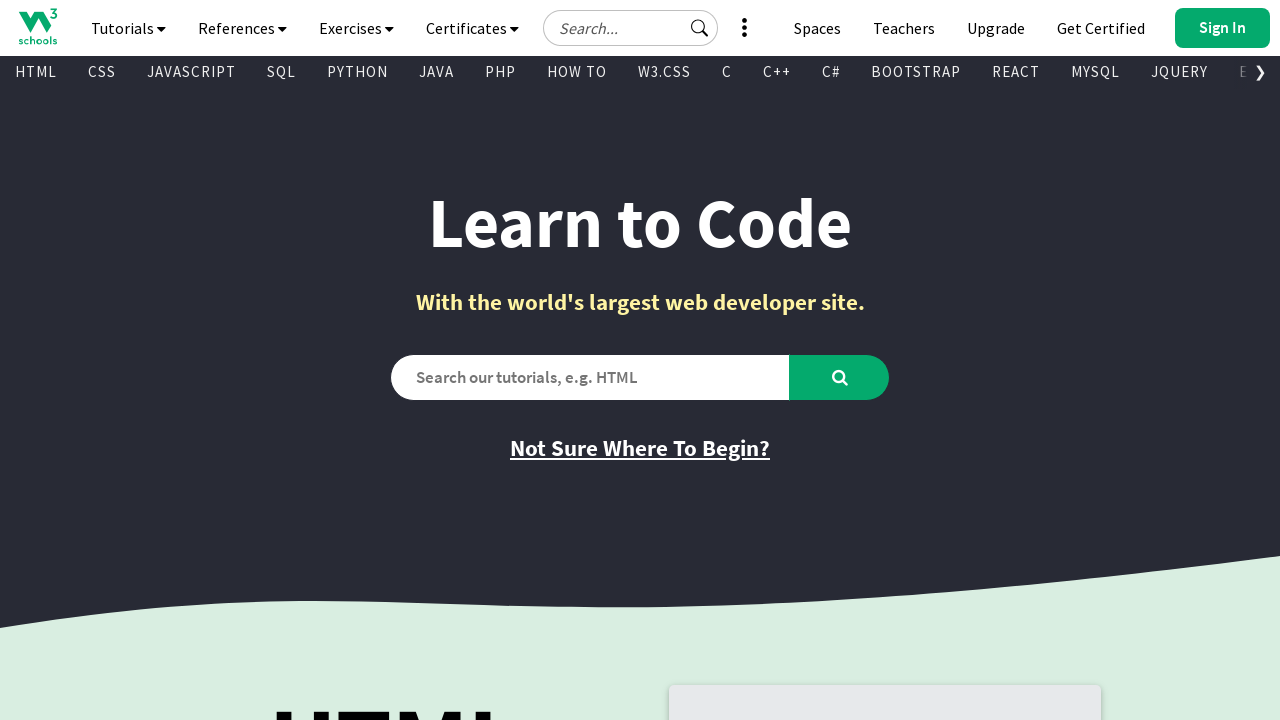

Filled search box with 'Python' on #search2
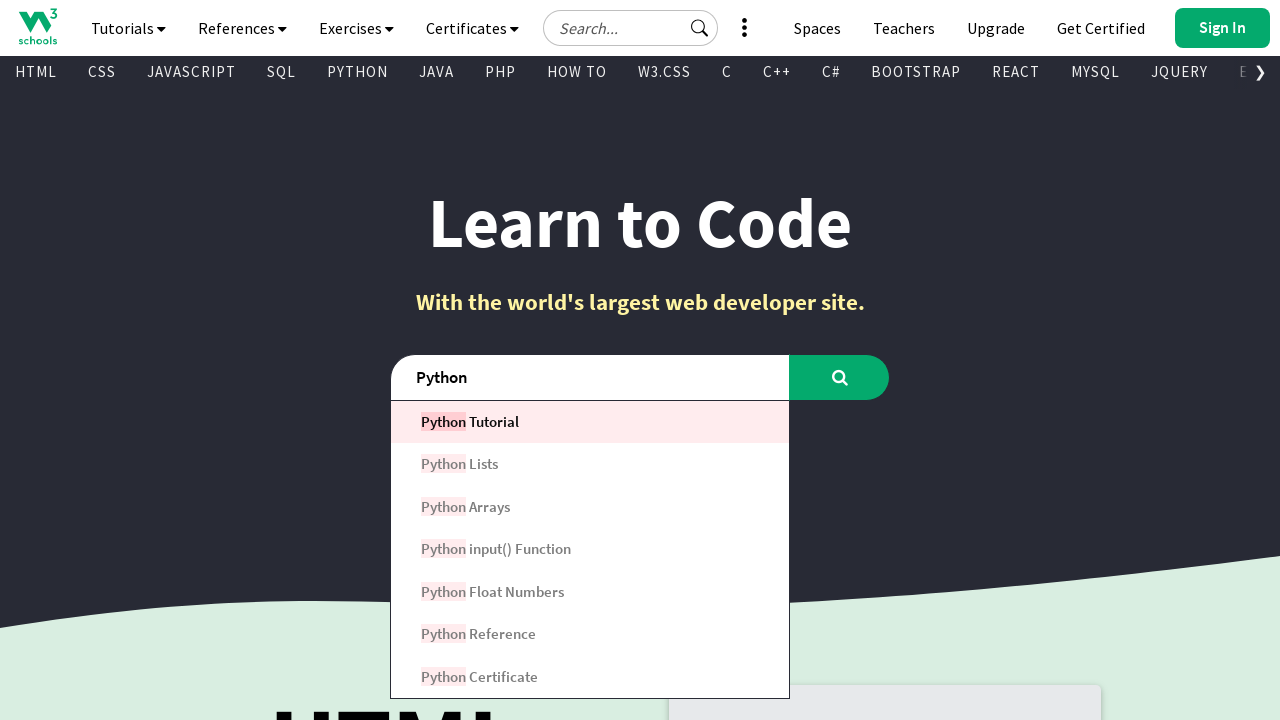

Pressed Enter to submit search on #search2
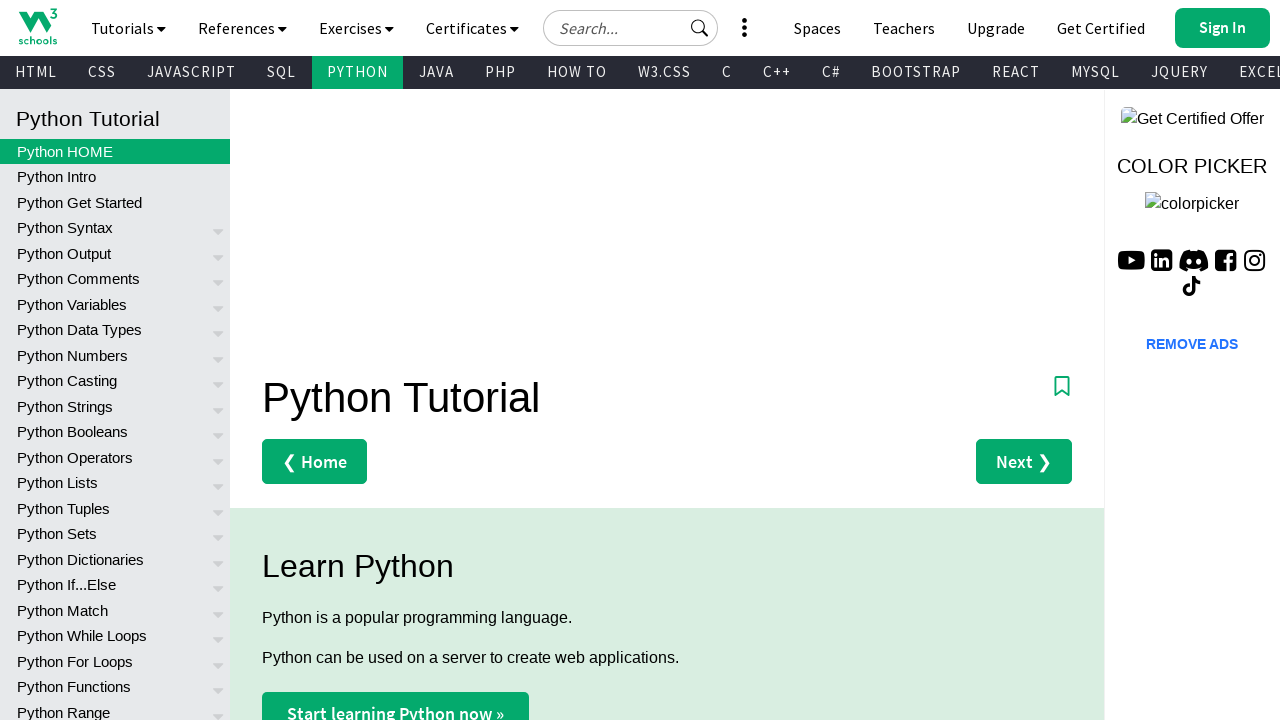

Search results loaded and displayed
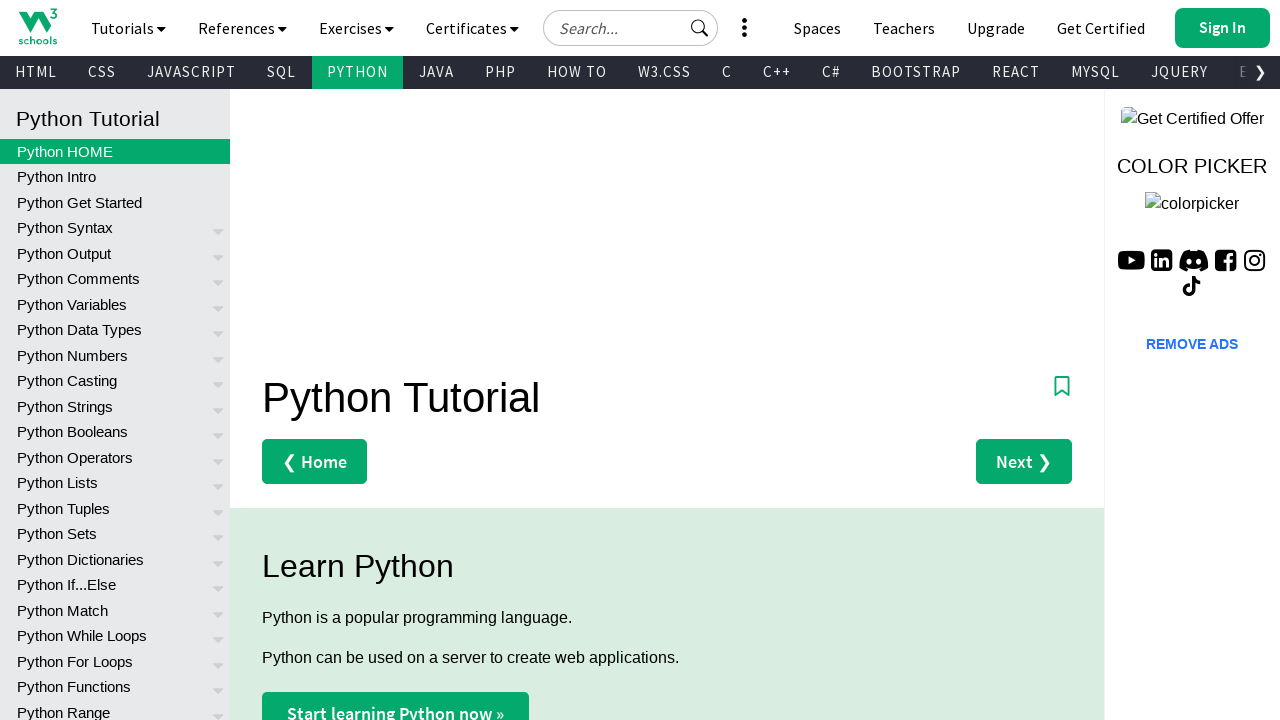

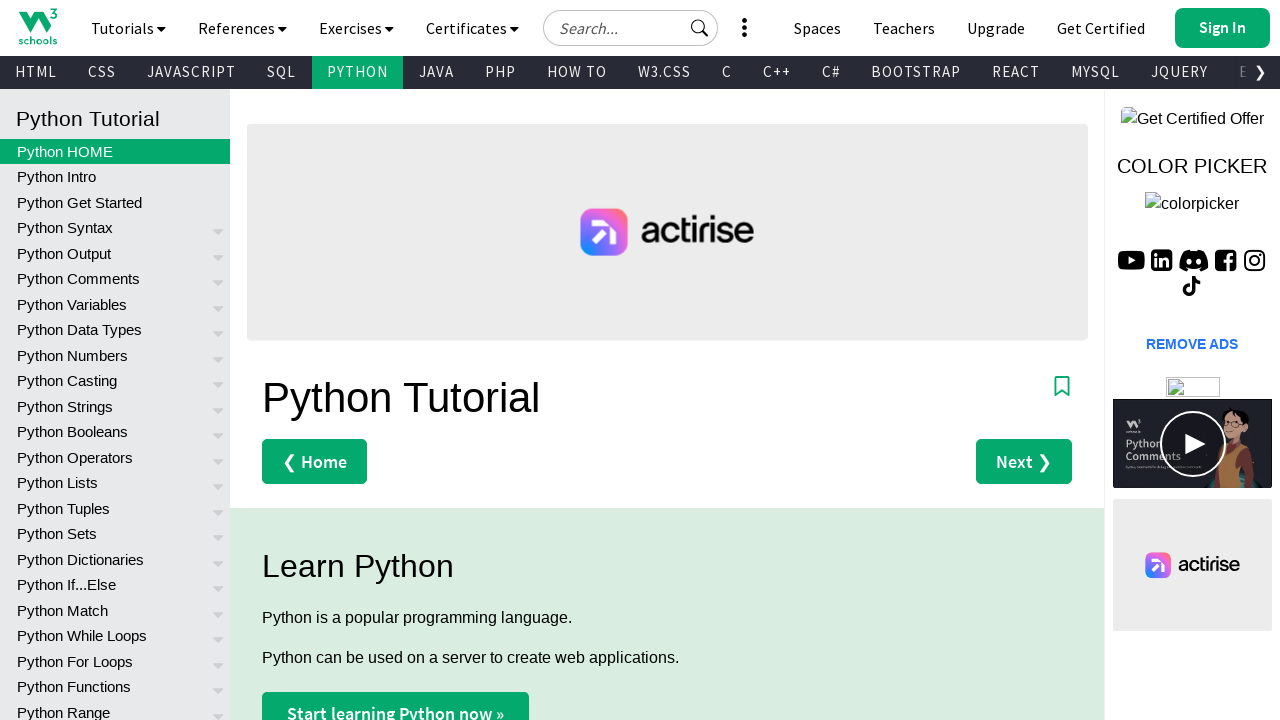